Tests JavaScript alert dialog by clicking a button to trigger an alert, then accepting it

Starting URL: https://demoqa.com/alerts

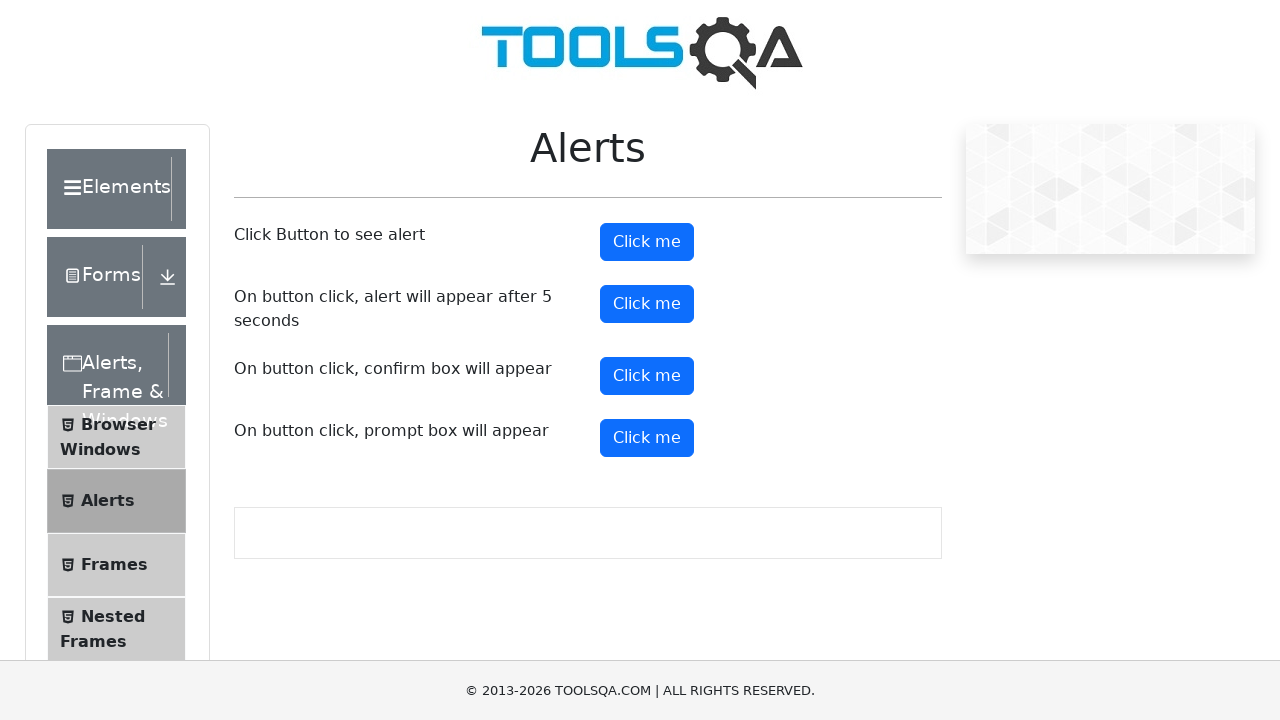

Clicked alert button to trigger JavaScript alert dialog at (647, 242) on #alertButton
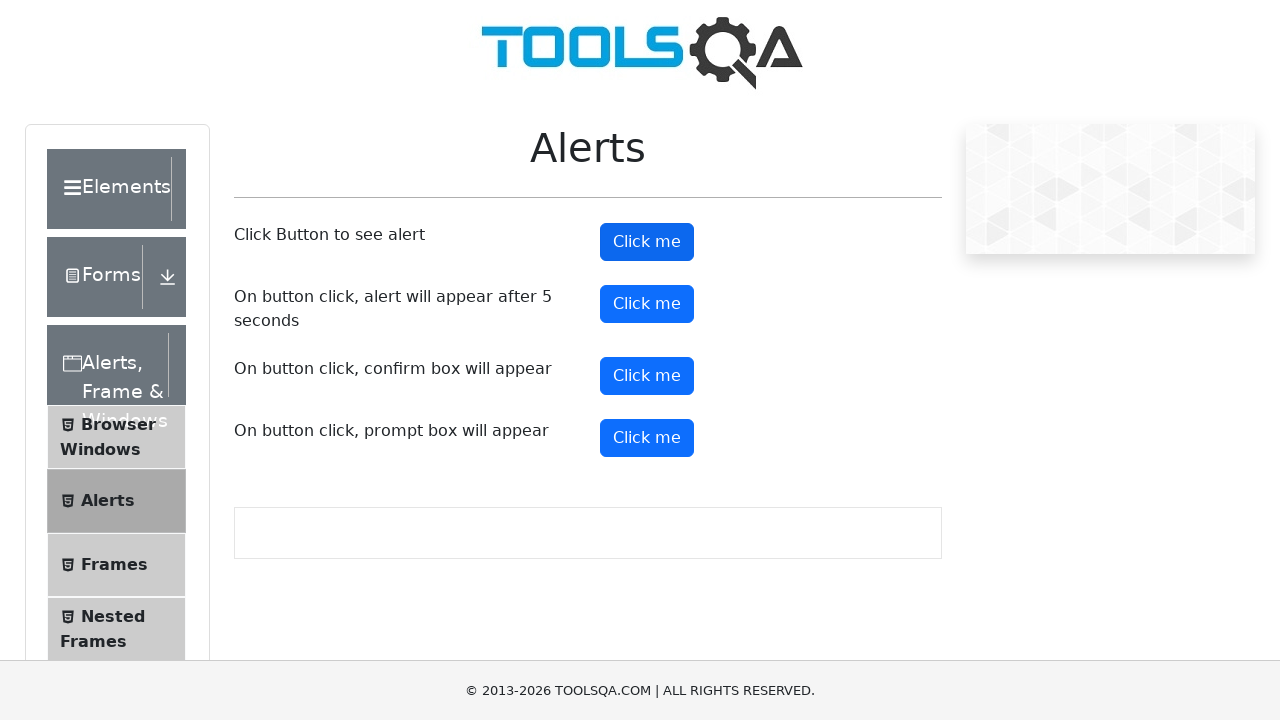

Set up dialog handler to accept alert
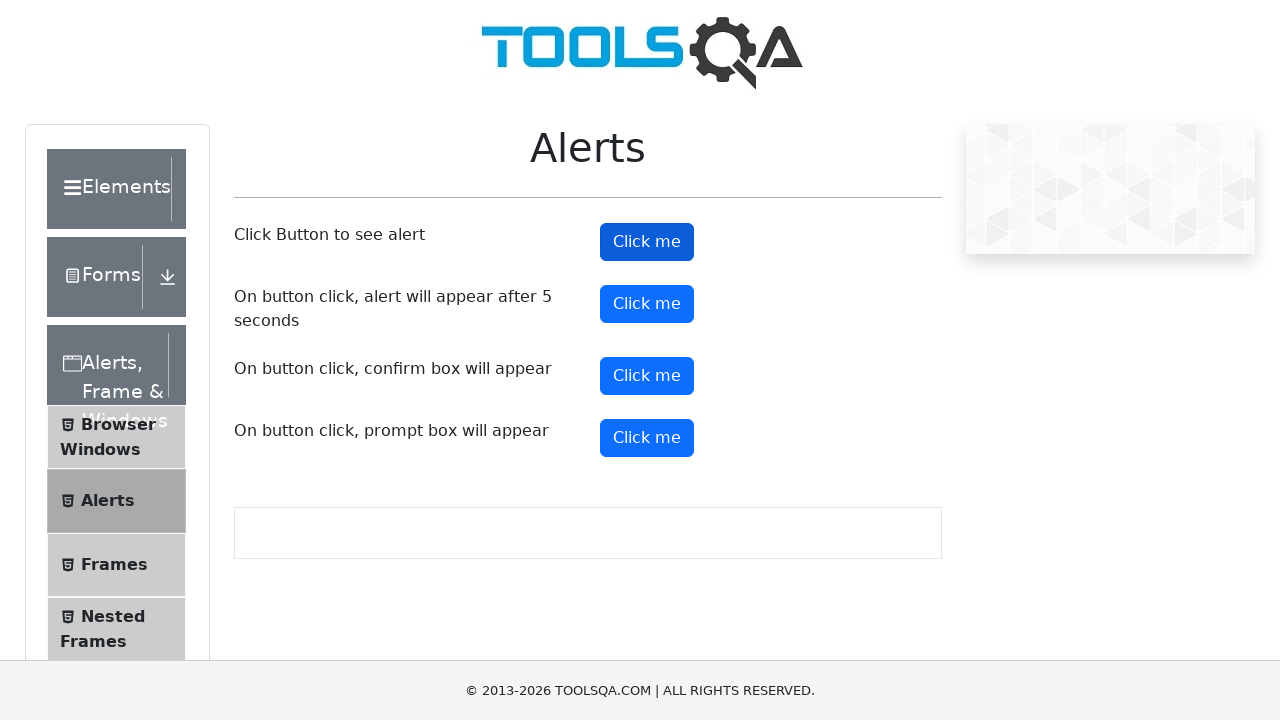

Waited for alert to be processed
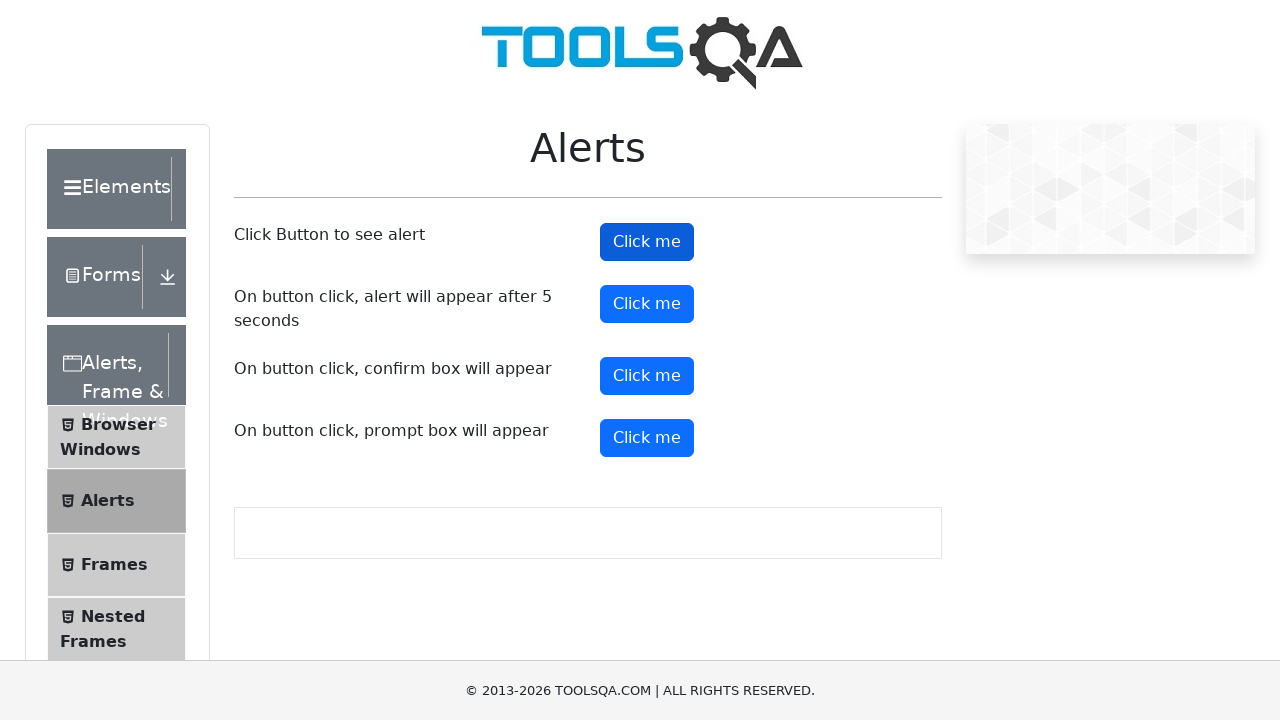

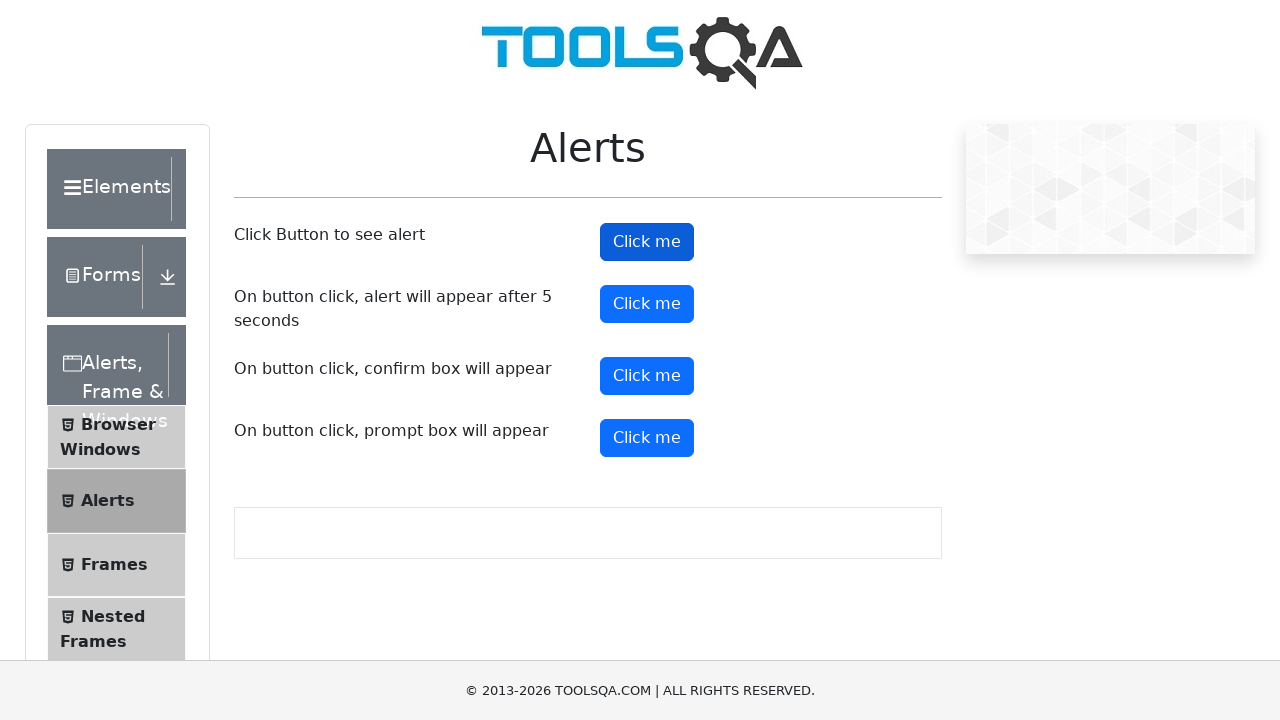